Tests Delta Airlines website dropdown menu navigation by hovering over Travel Info and clicking on Baggage link

Starting URL: https://www.delta.com/

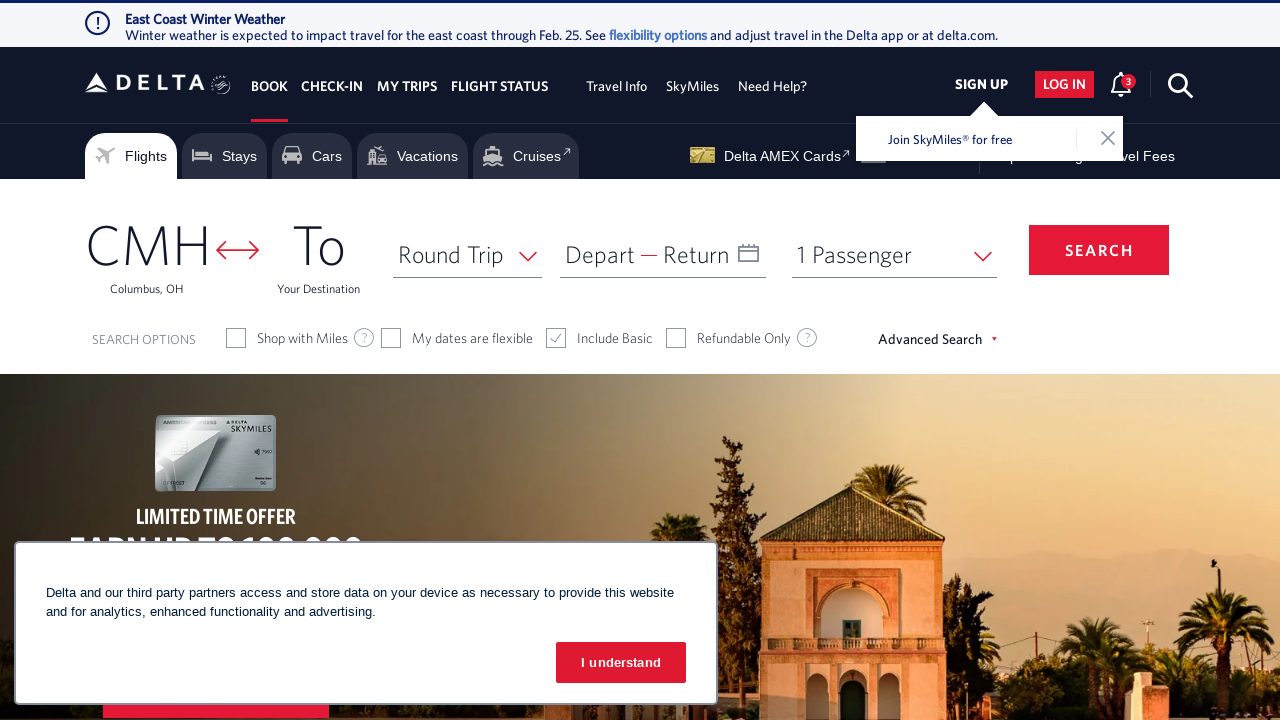

Hovered over Travel Info dropdown menu at (616, 86) on a:has-text('Travel Info')
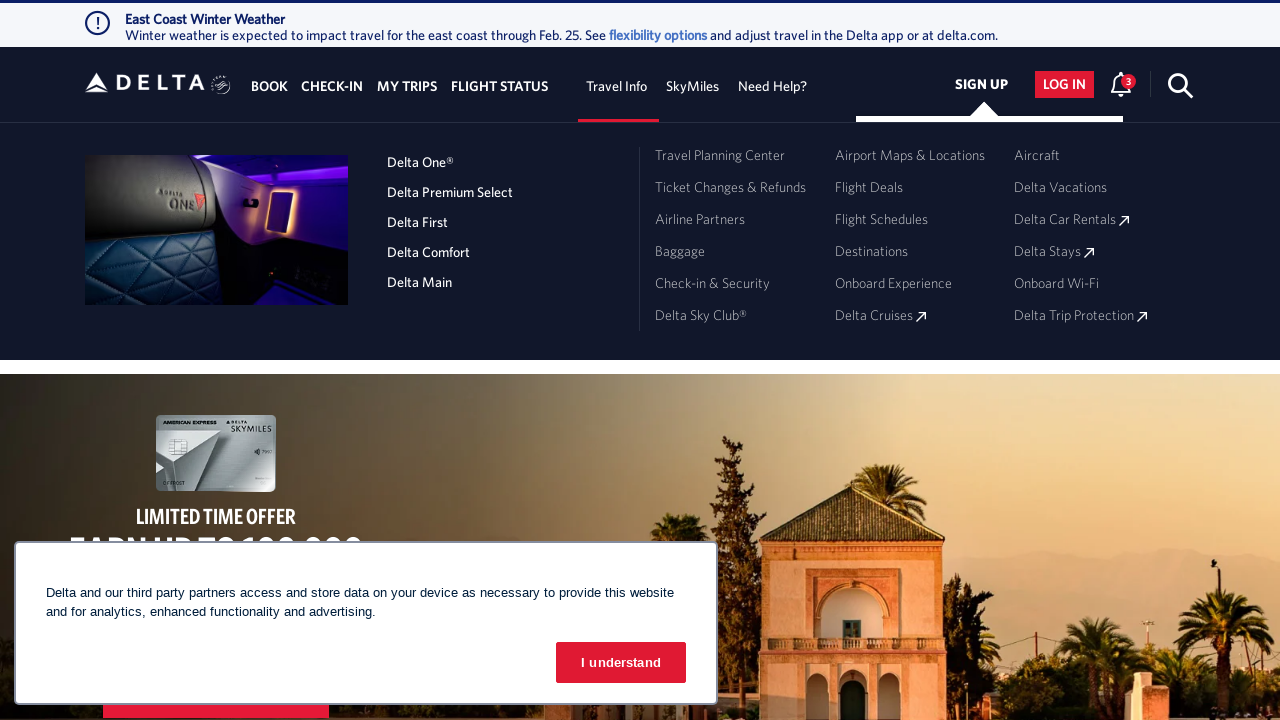

Clicked on Baggage link in dropdown menu at (680, 251) on a:has-text('Baggage')
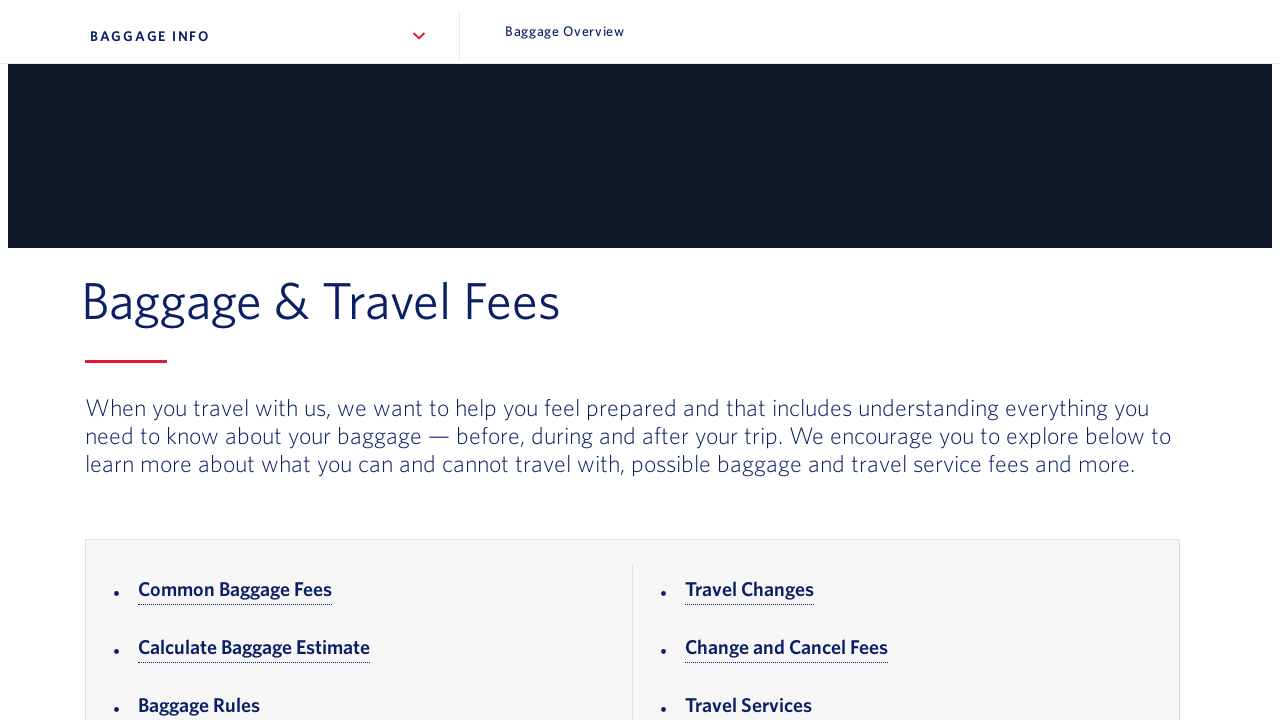

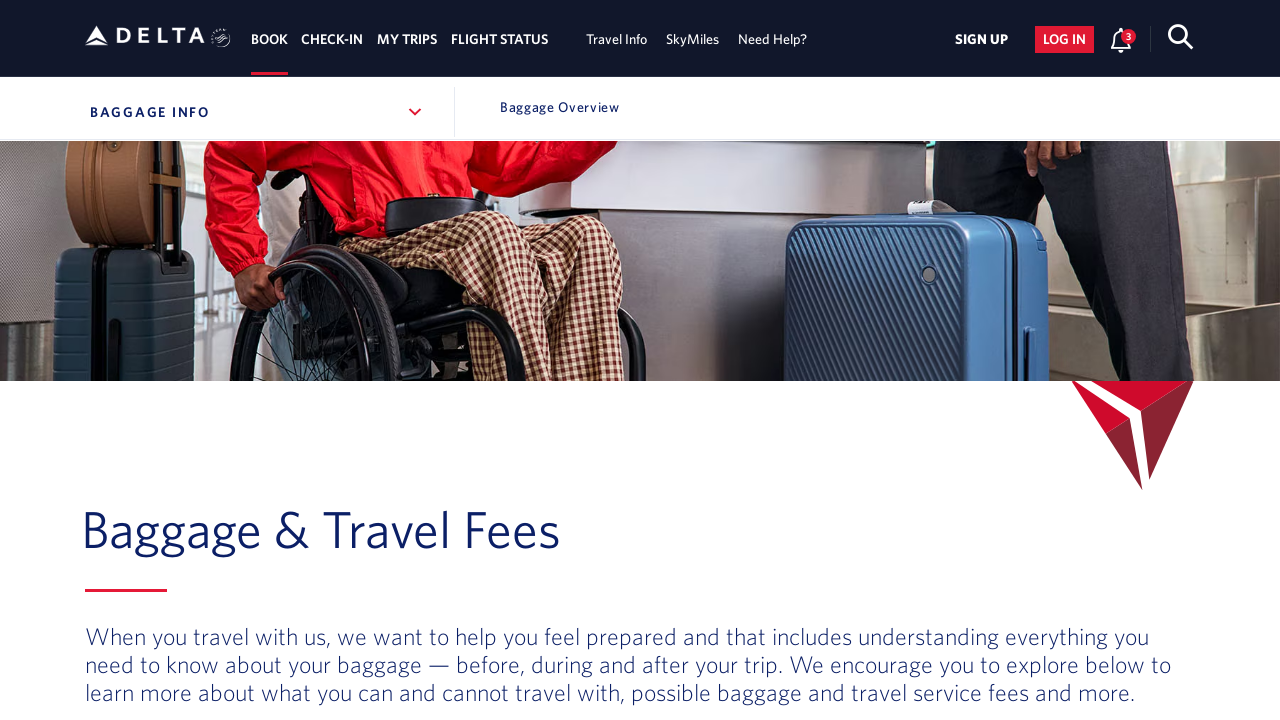